Tests multiple select dropdown functionality by selecting all available language options, then deselecting all values

Starting URL: https://practice.cydeo.com/dropdown

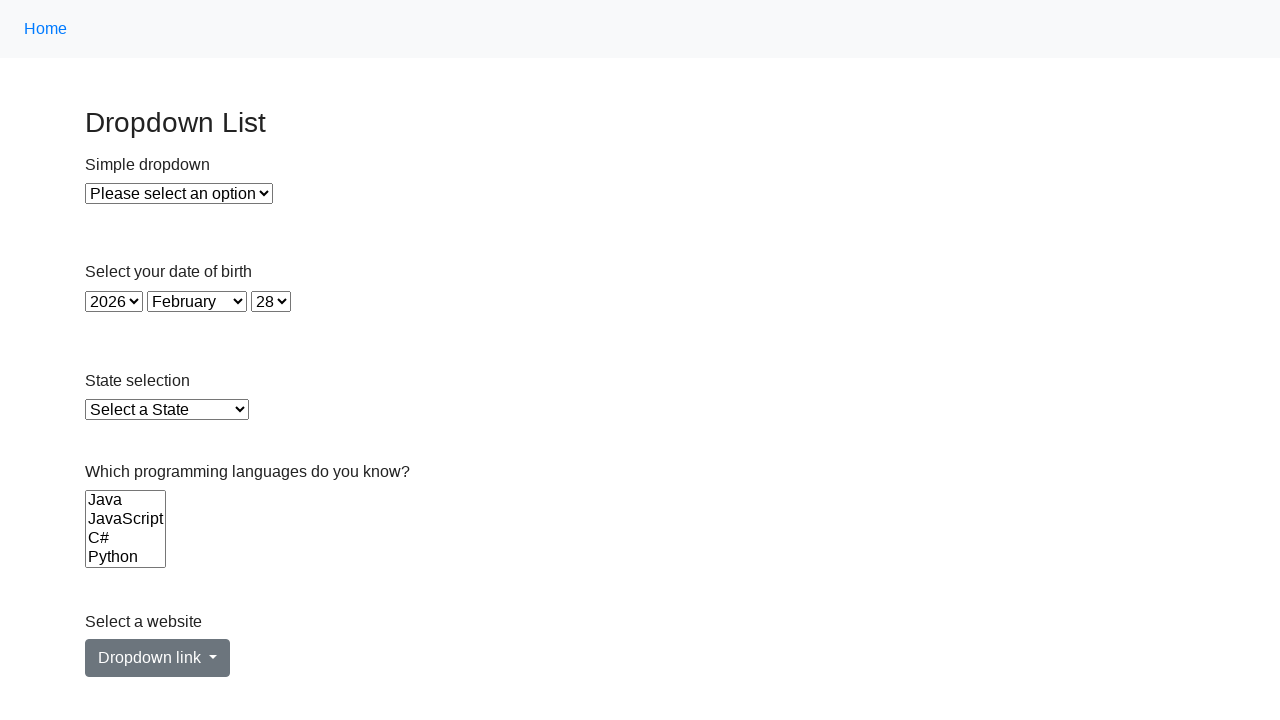

Waited for languages dropdown to load
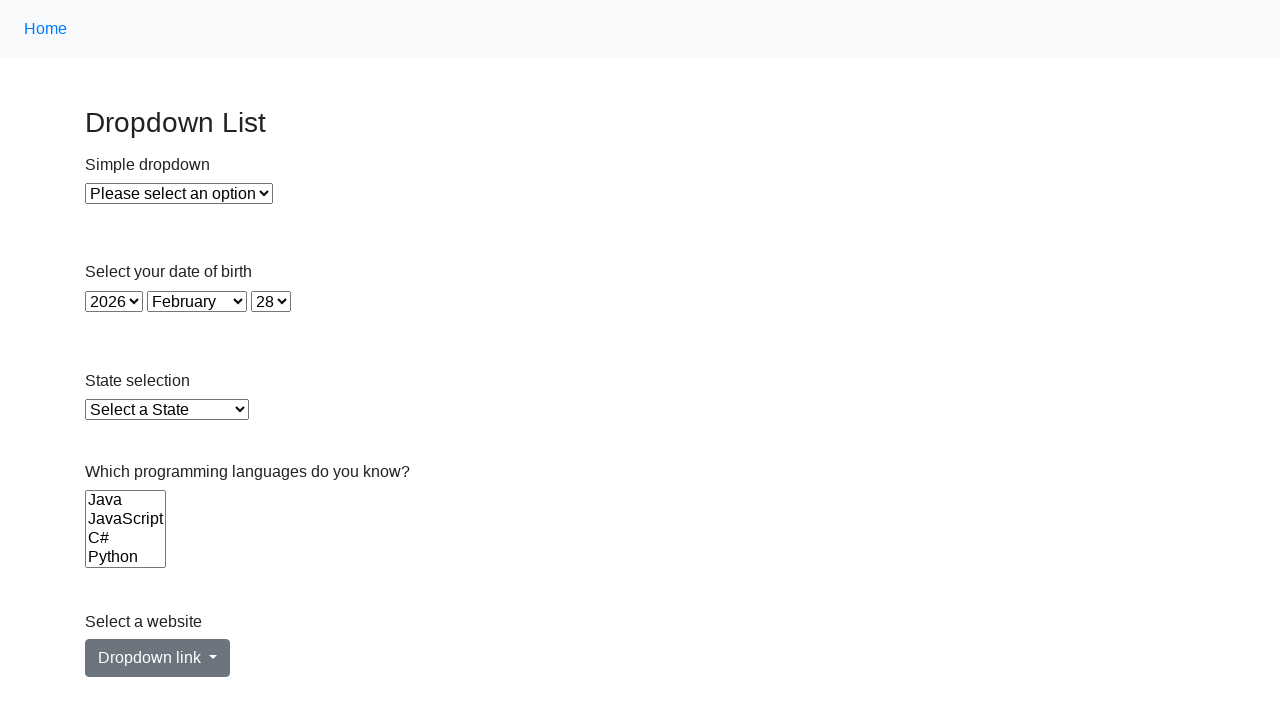

Located the languages dropdown element
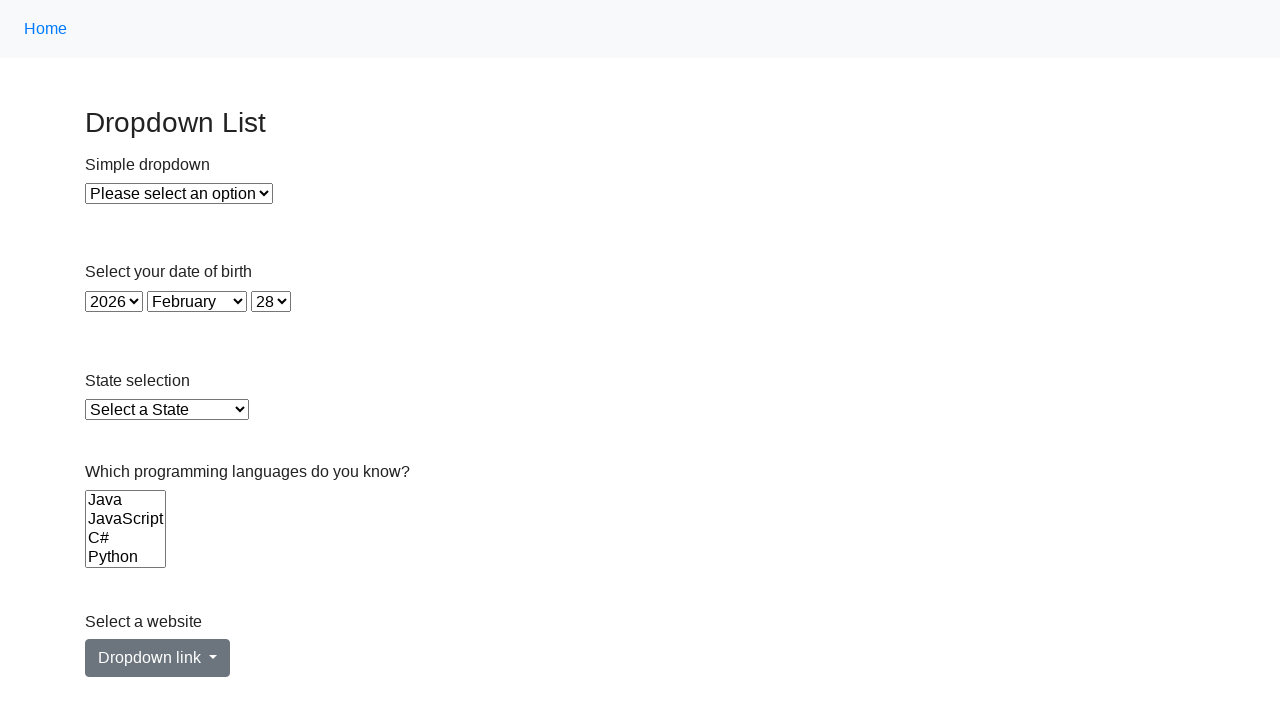

Found 6 language options in the dropdown
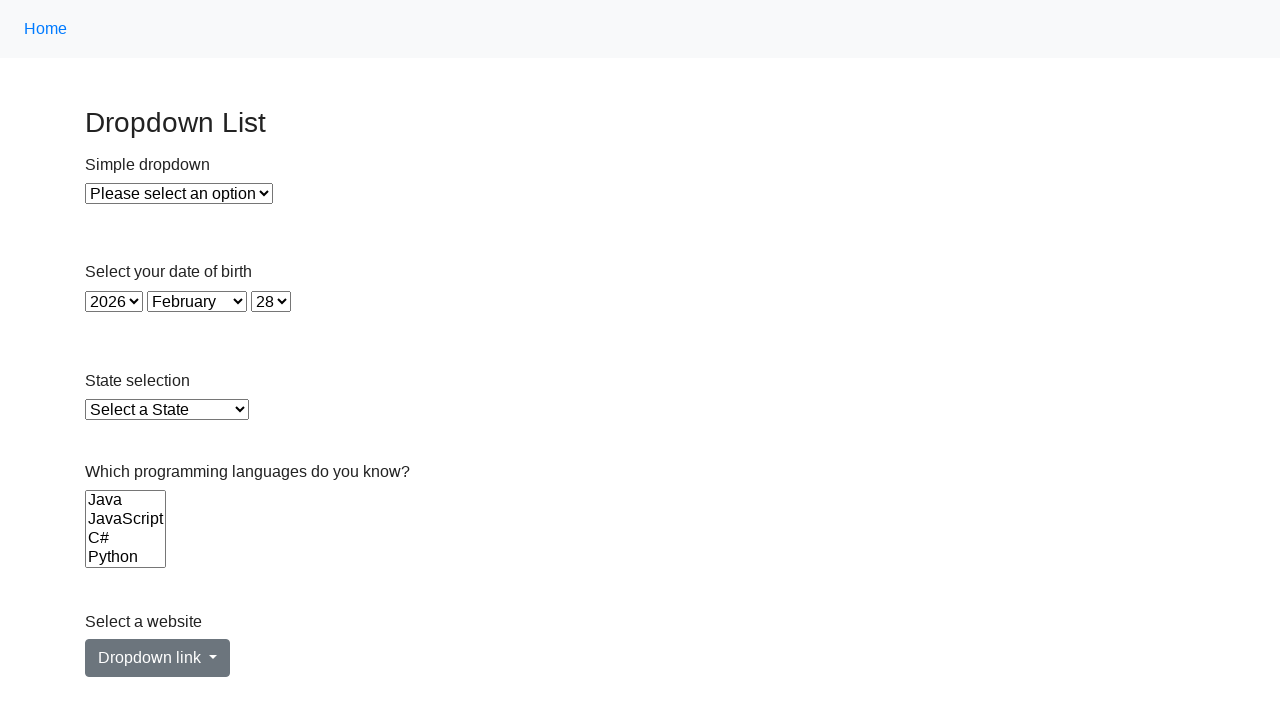

Selected language option with value 'java' on select[name='Languages']
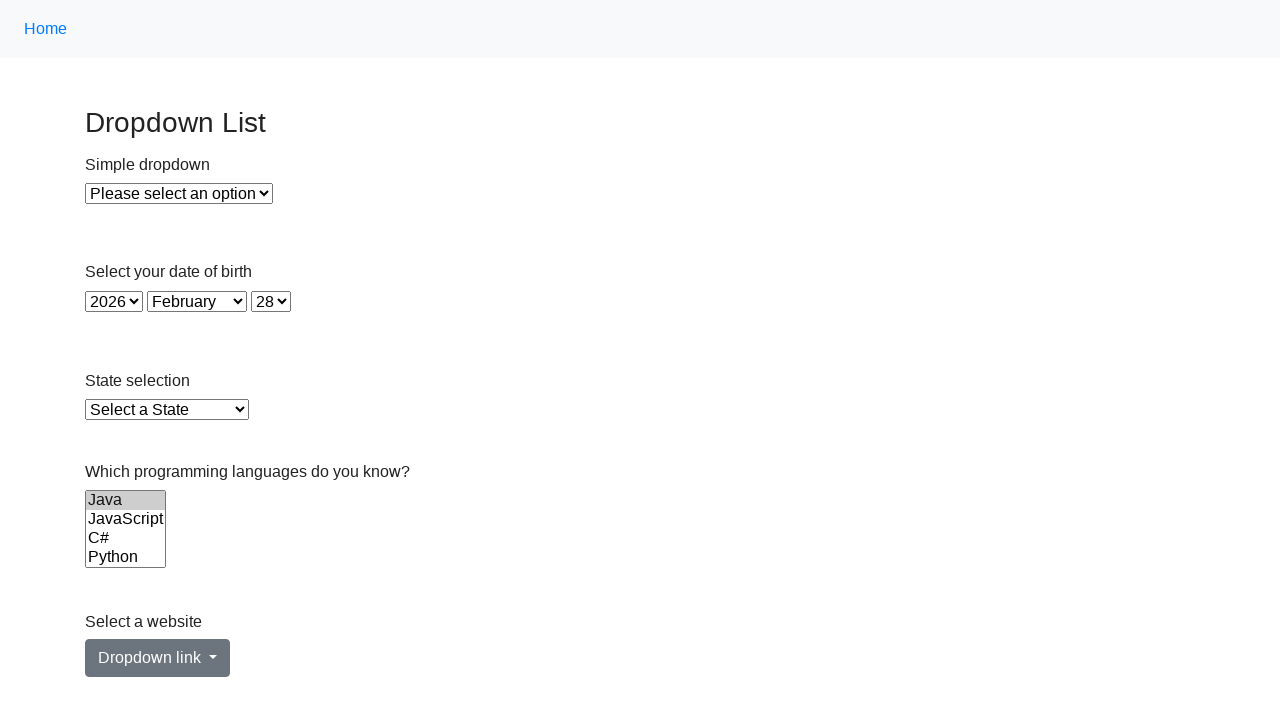

Selected language option with value 'js' on select[name='Languages']
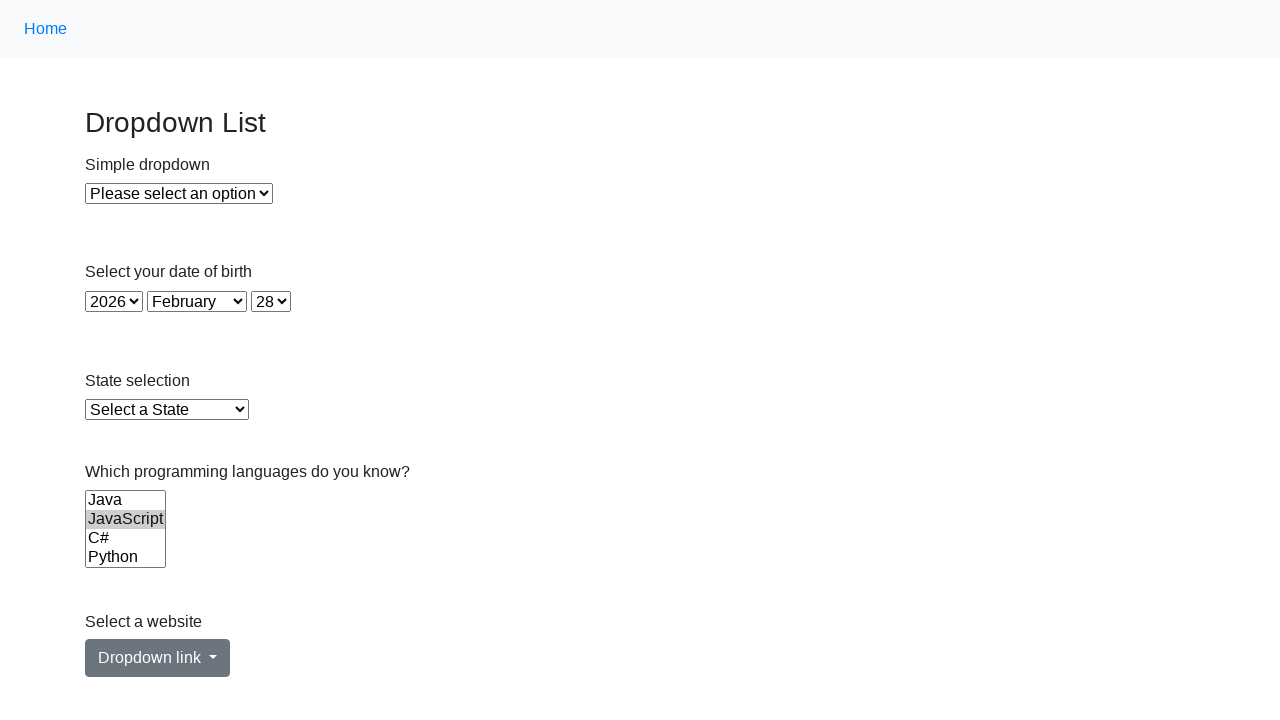

Selected language option with value 'c#' on select[name='Languages']
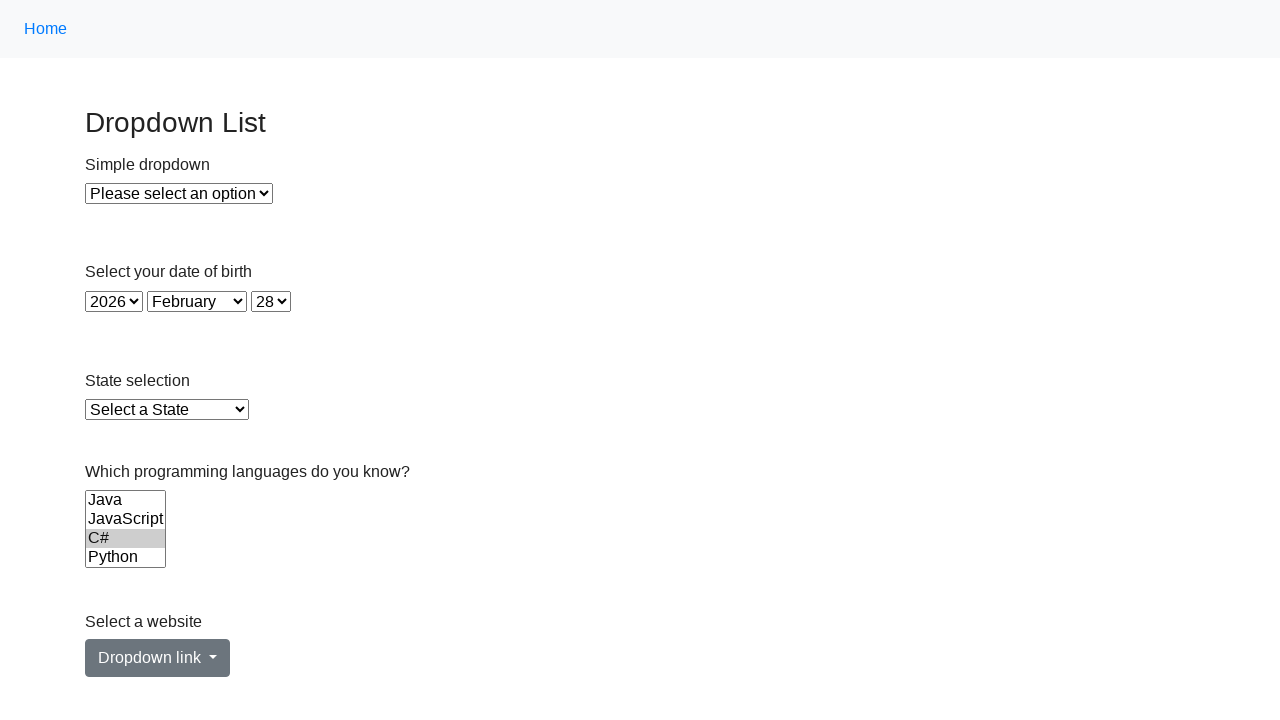

Selected language option with value 'python' on select[name='Languages']
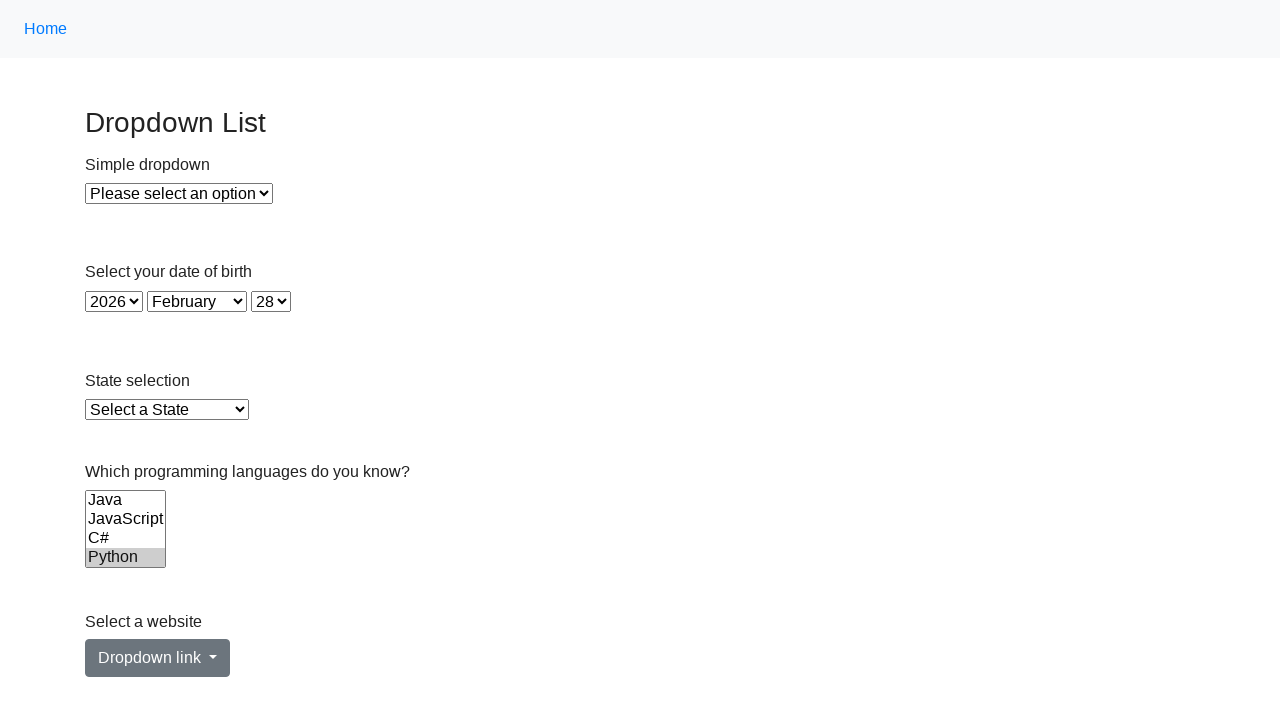

Selected language option with value 'ruby' on select[name='Languages']
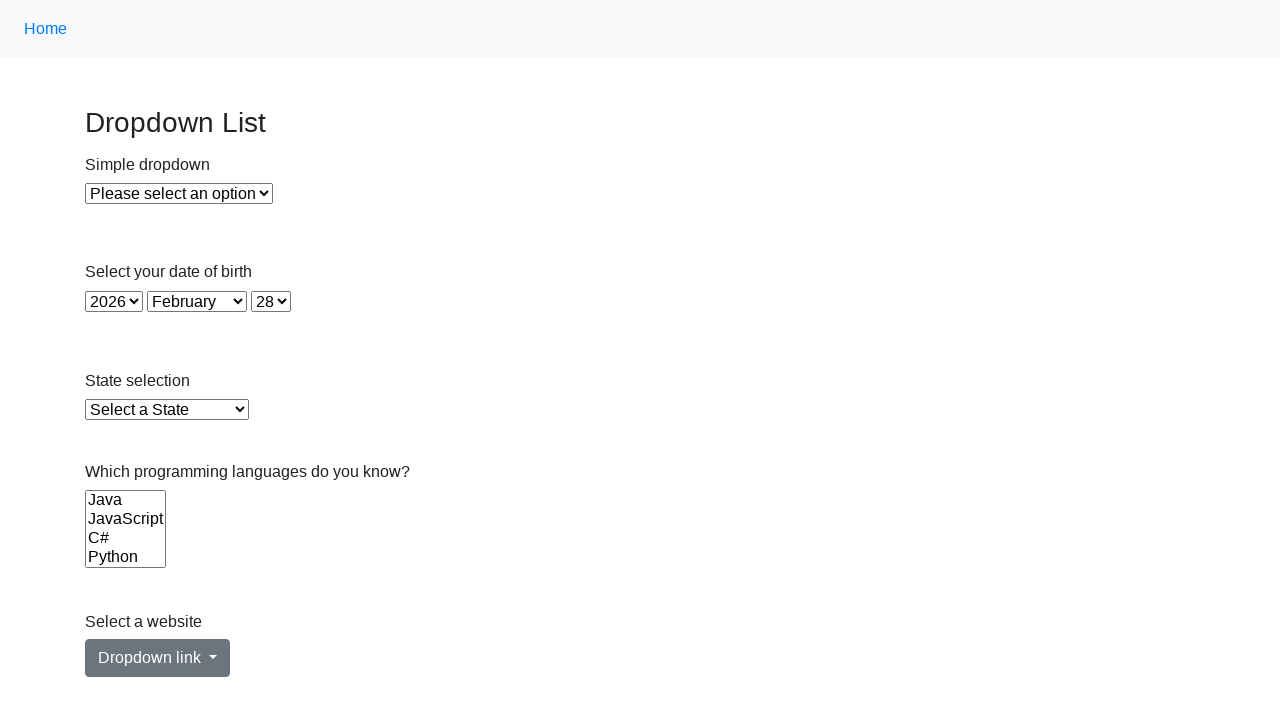

Selected language option with value 'c' on select[name='Languages']
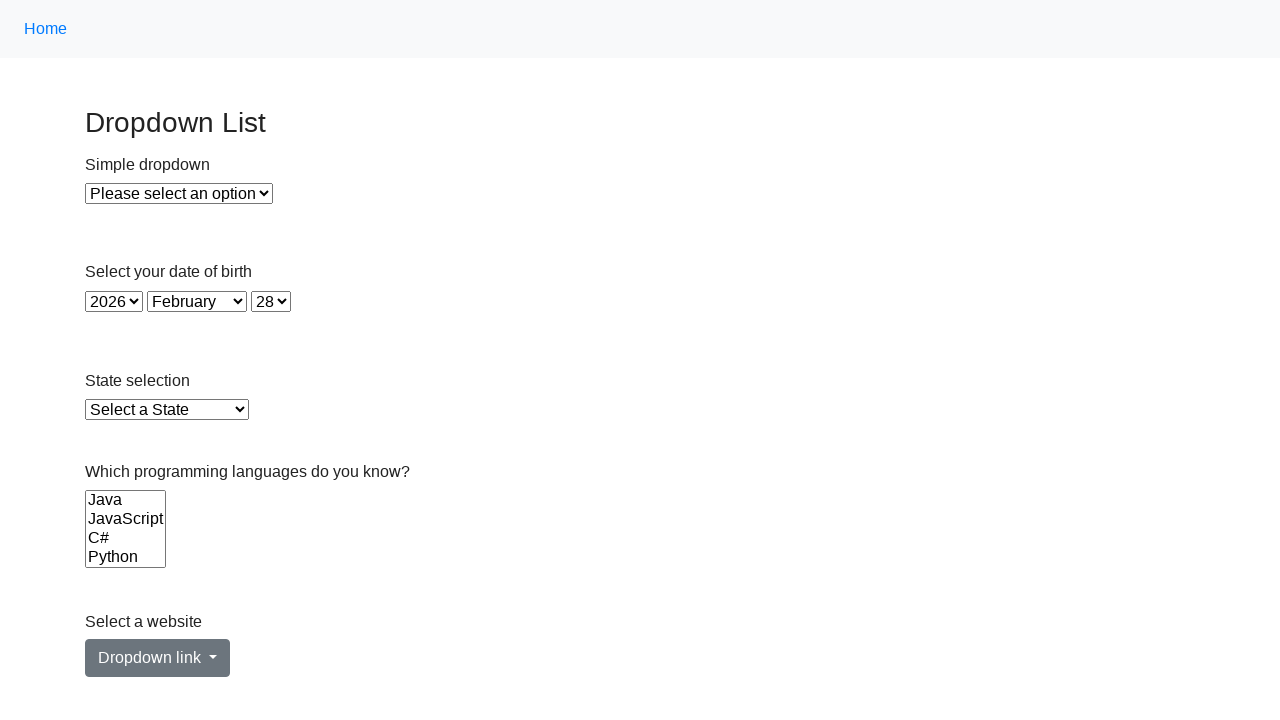

Collected all 6 language option values
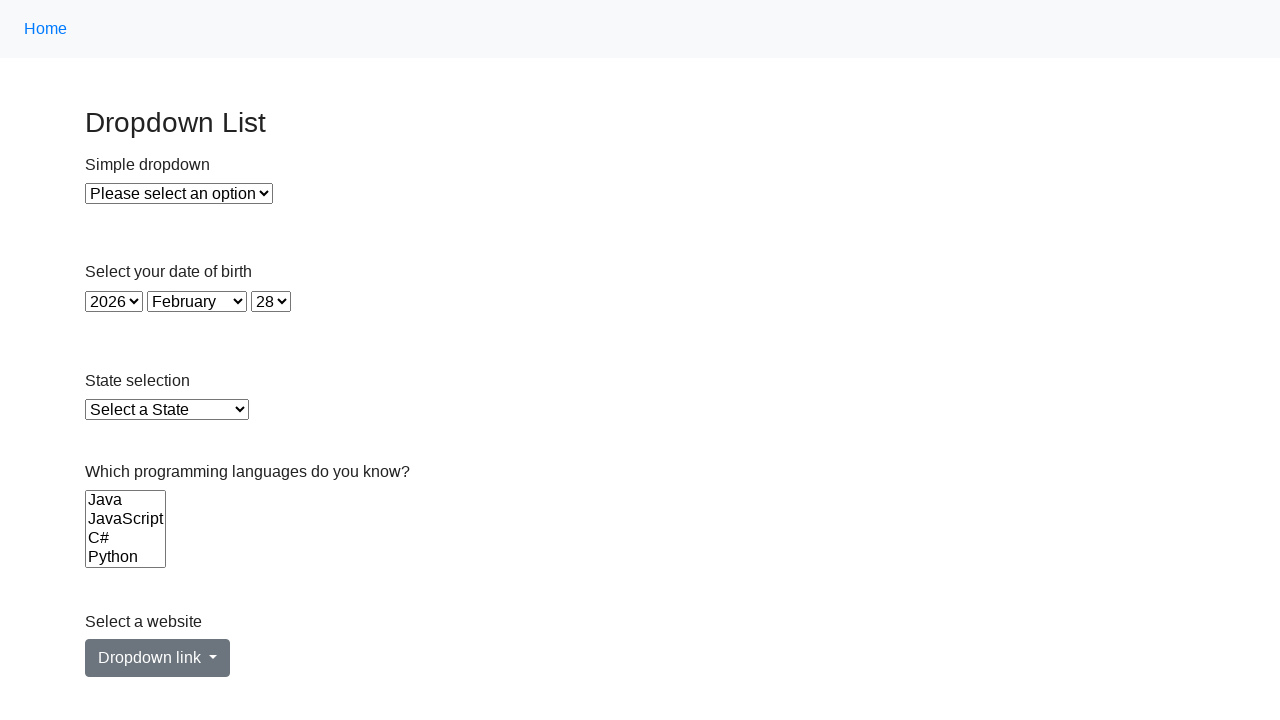

Selected all language options at once using multi-select on select[name='Languages']
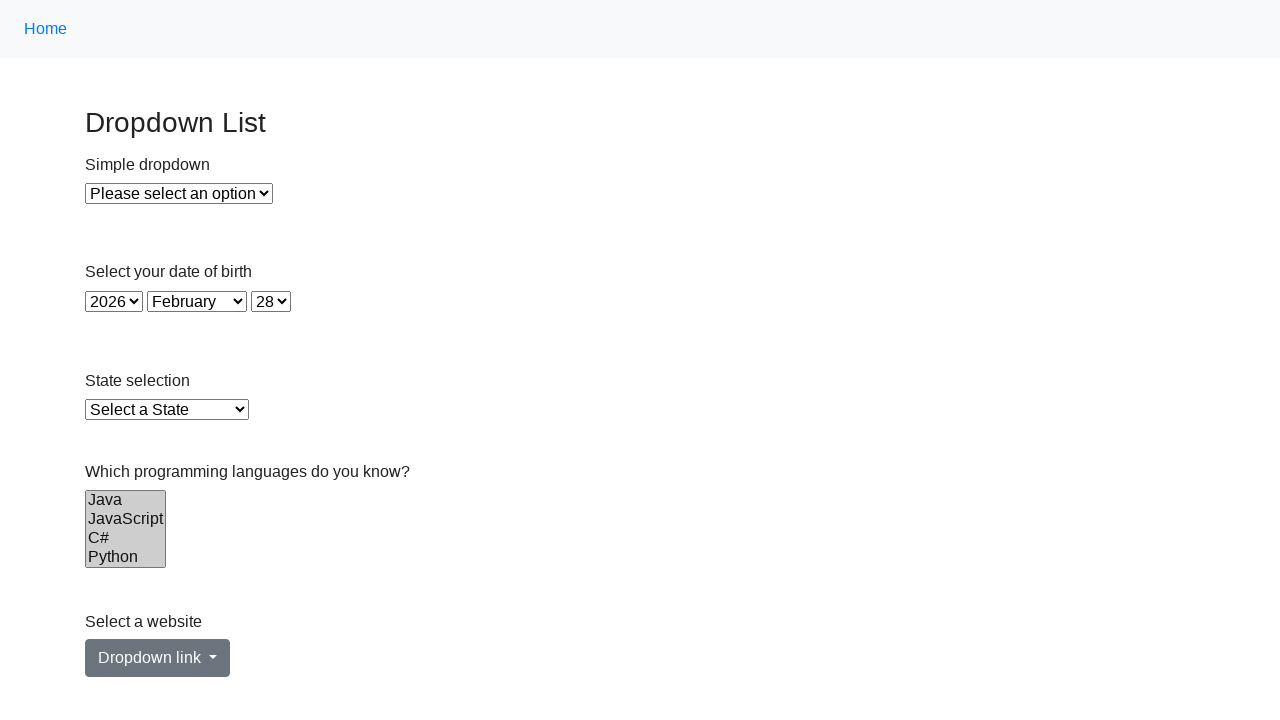

Deselected all language options by selecting empty array on select[name='Languages']
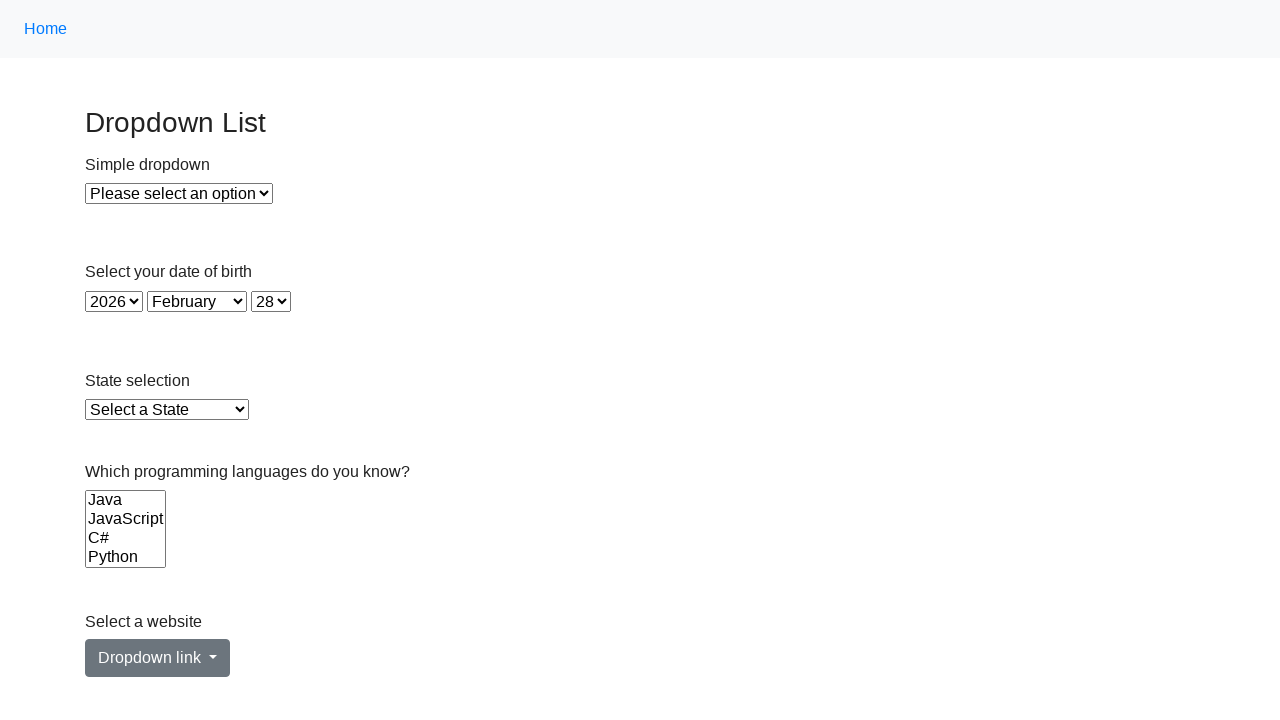

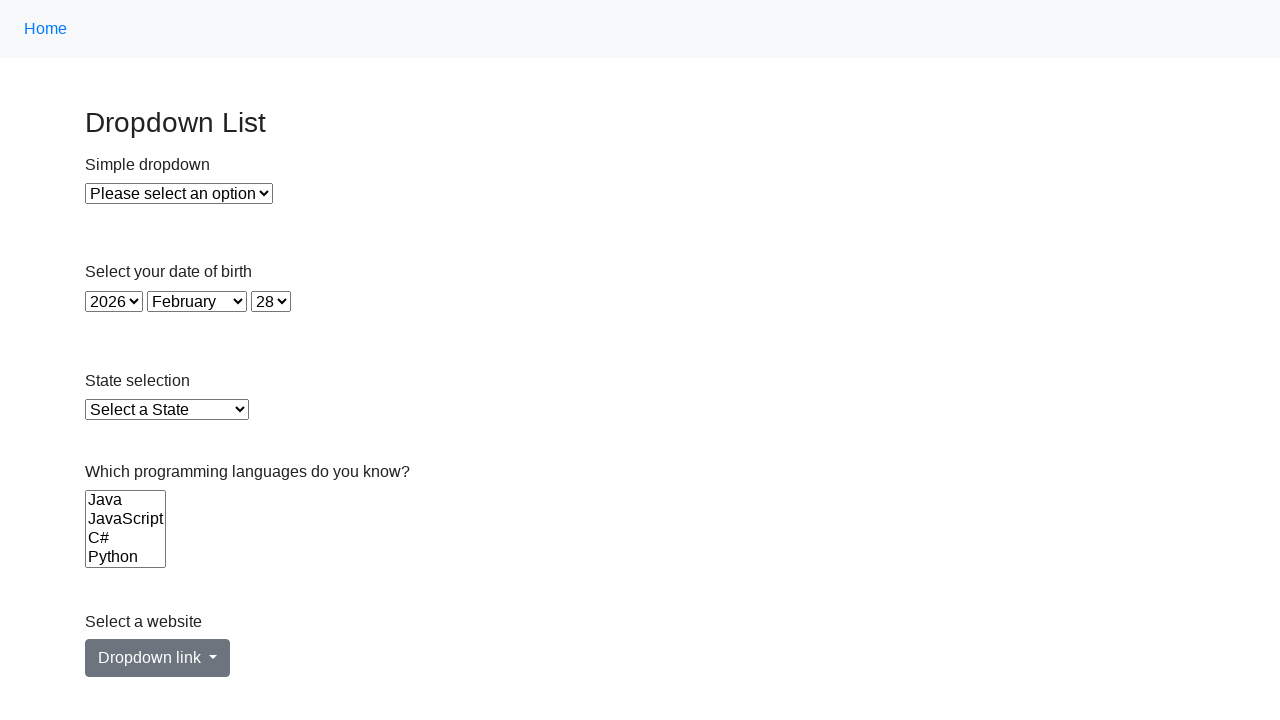